Tests dynamic loading with 15 second timeout - clicks start button and verifies "Hello World!" text appears

Starting URL: https://automationfc.github.io/dynamic-loading/

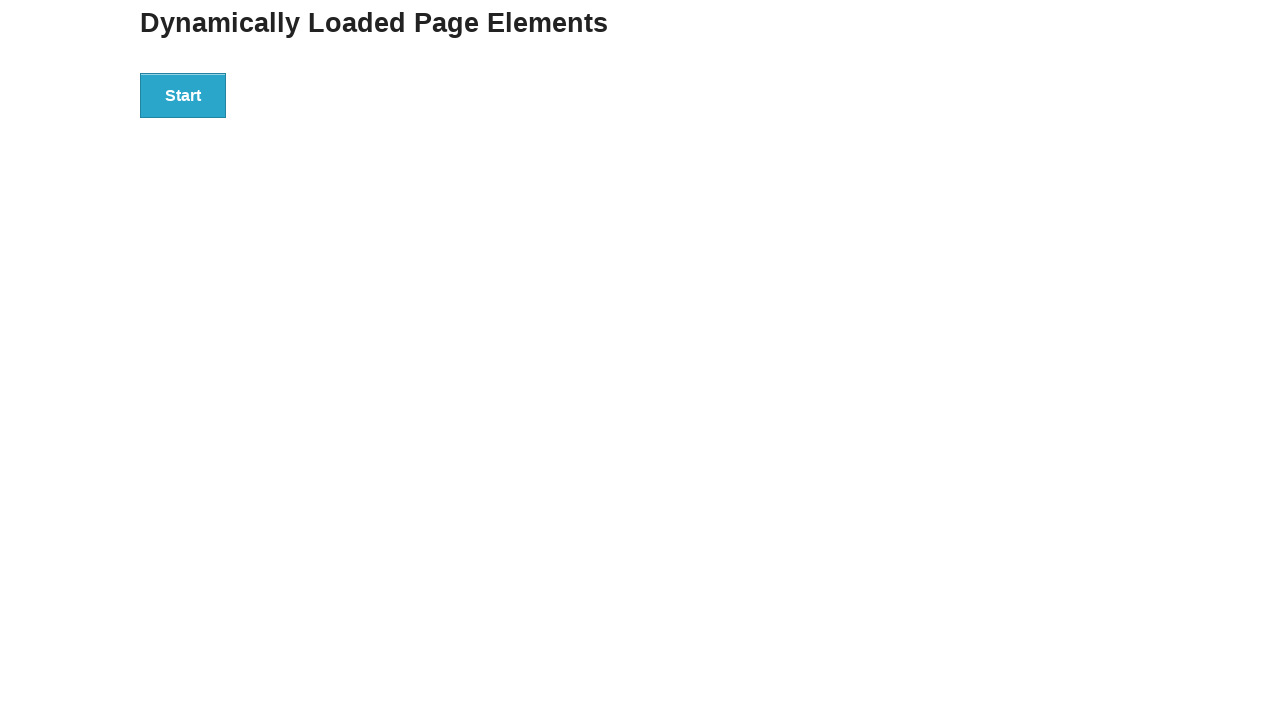

Clicked start button to trigger dynamic loading at (183, 95) on div#start button
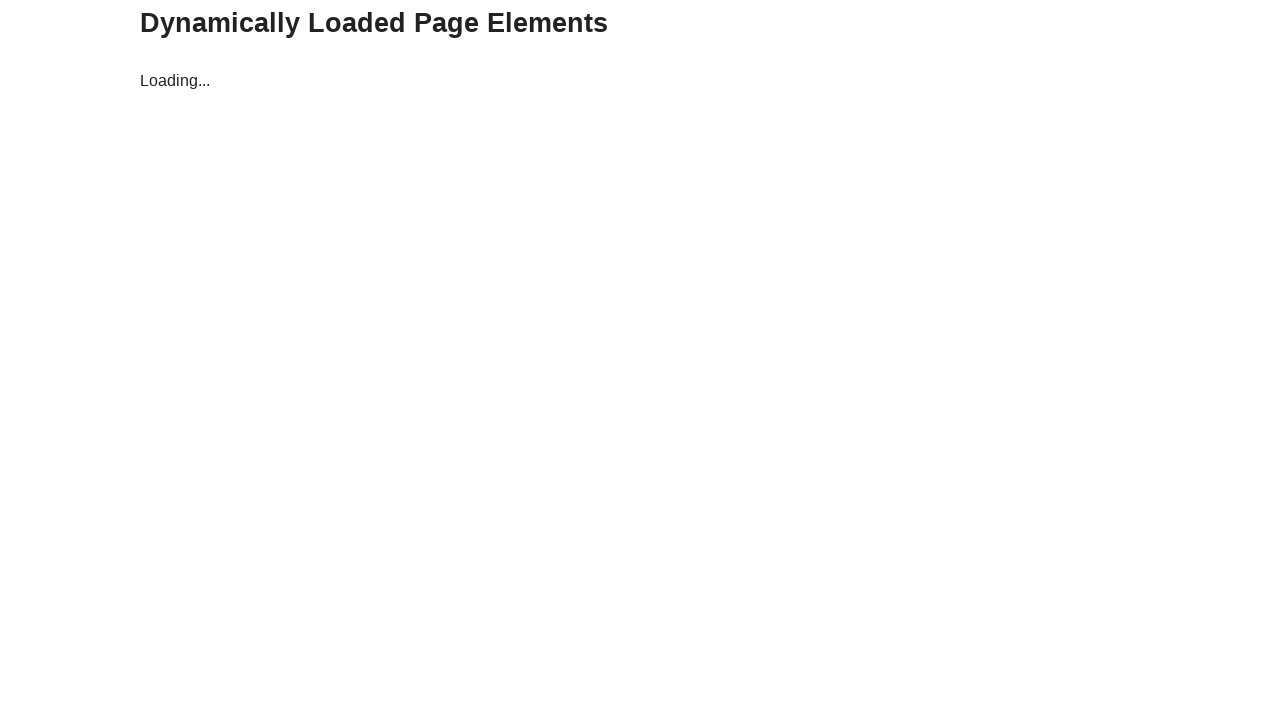

Waited up to 15 seconds for 'Hello World!' text to appear
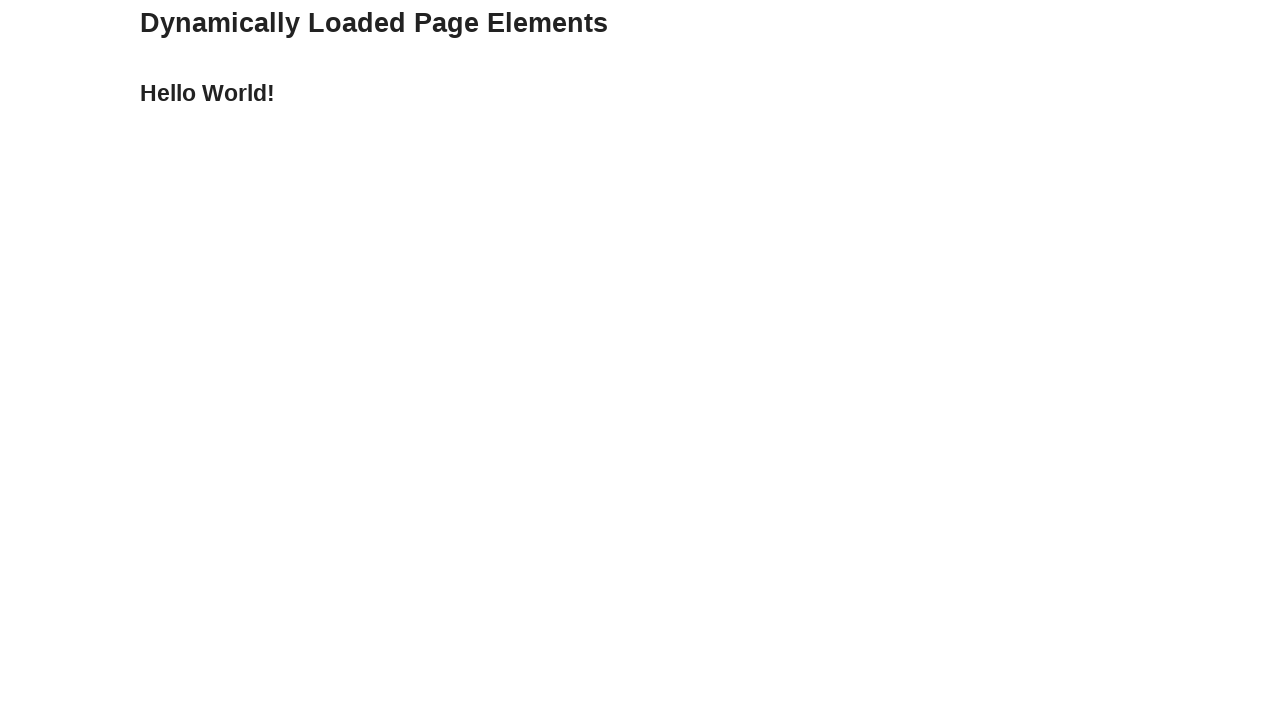

Verified 'Hello World!' text appears after dynamic loading
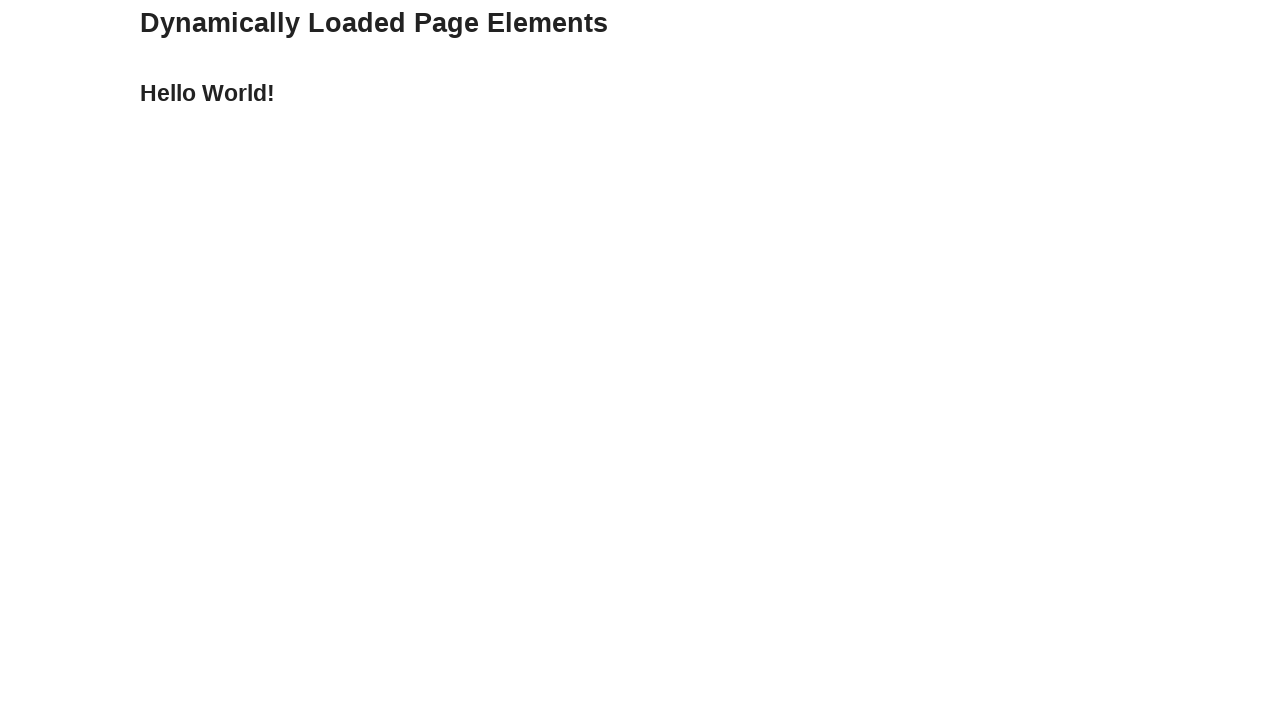

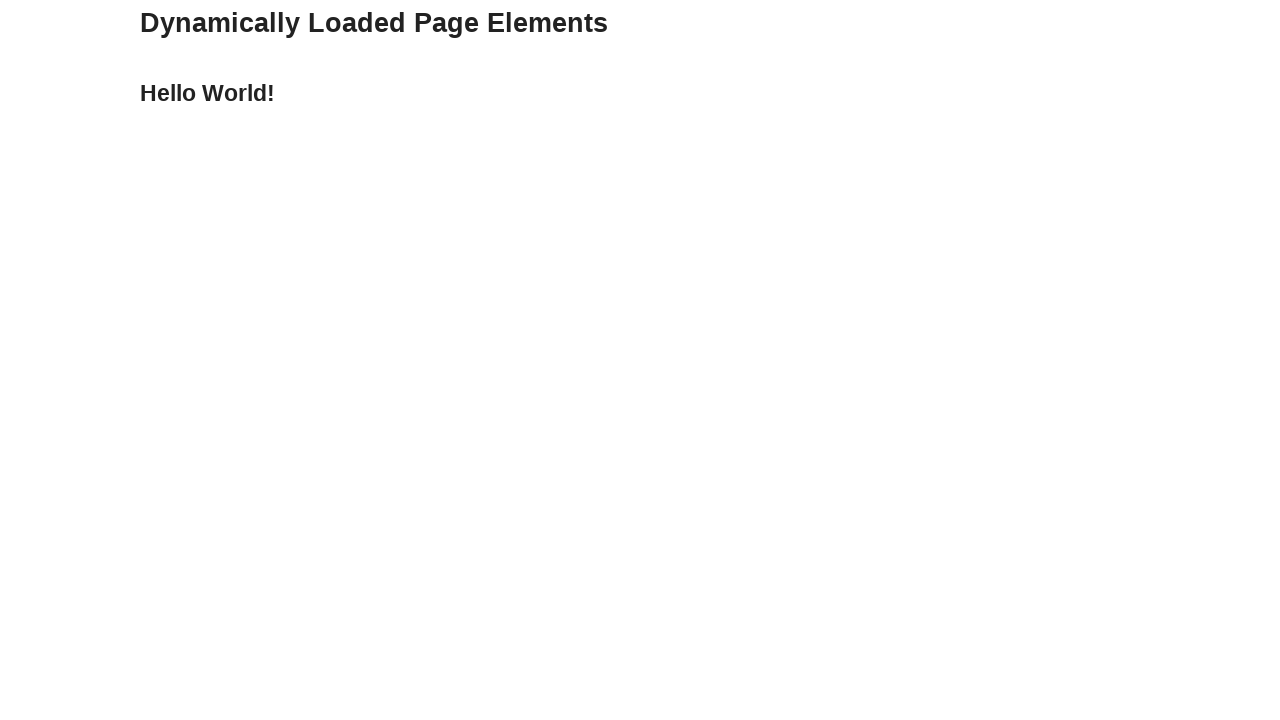